Tests radio button selection functionality by checking if a radio button is selected before and after clicking it

Starting URL: https://omayo.blogspot.com/

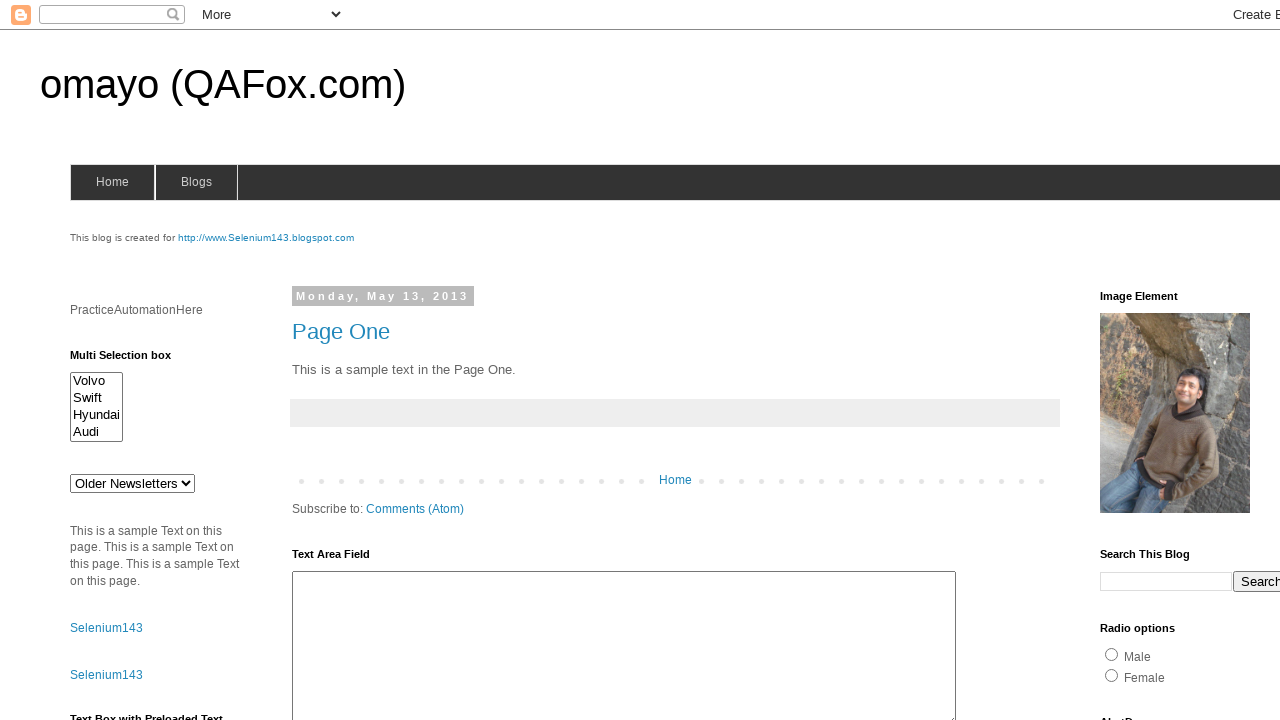

Located radio button with id 'radio1'
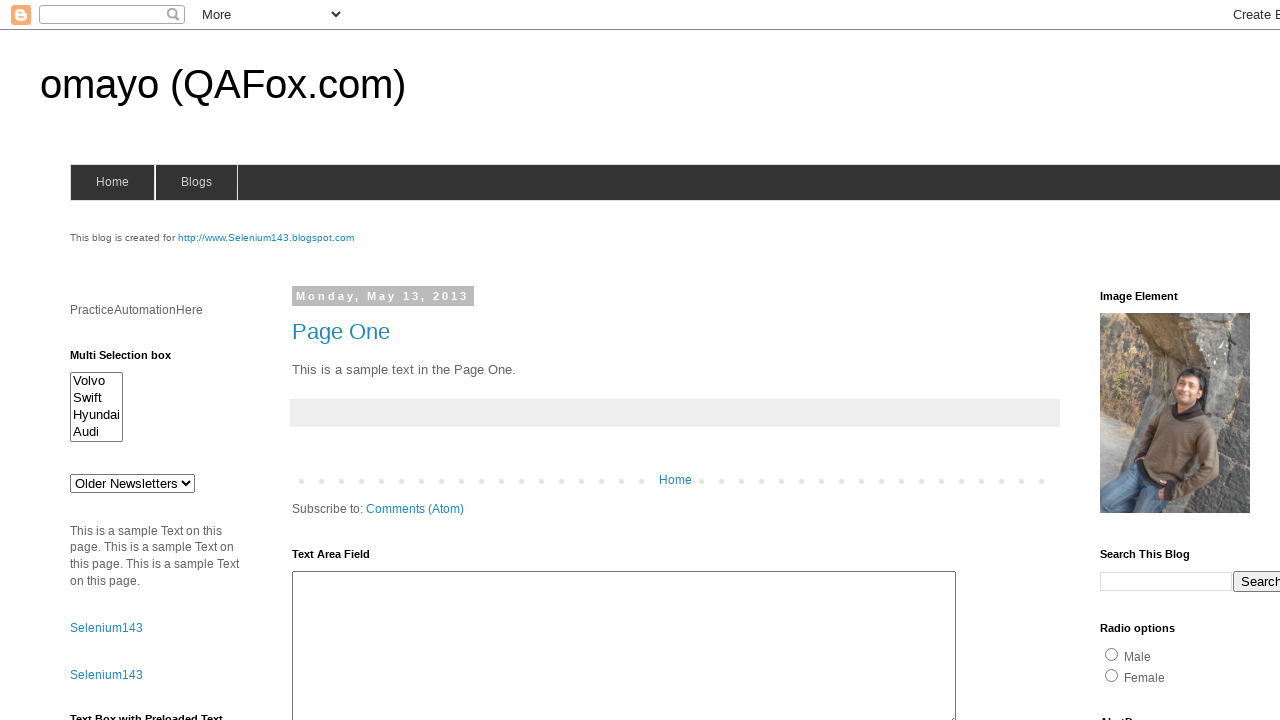

Checked initial state of radio button: False
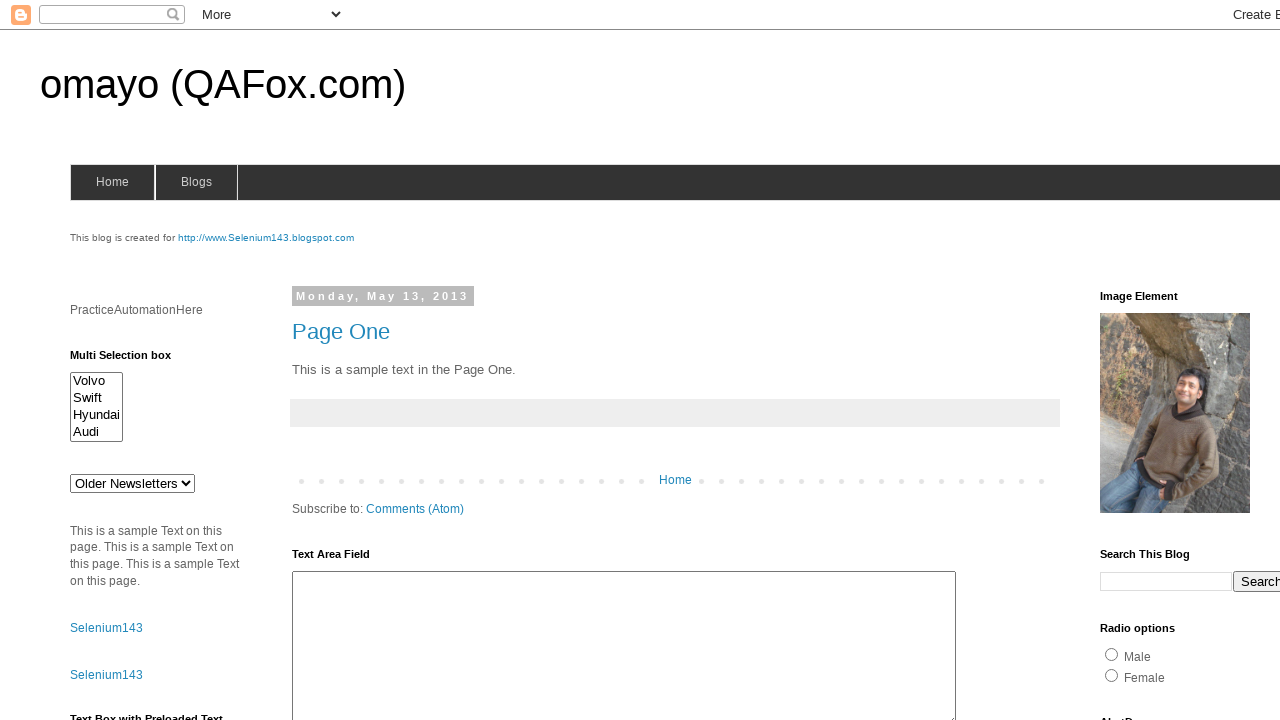

Clicked radio button to select it at (1112, 654) on xpath=//input[@id='radio1']
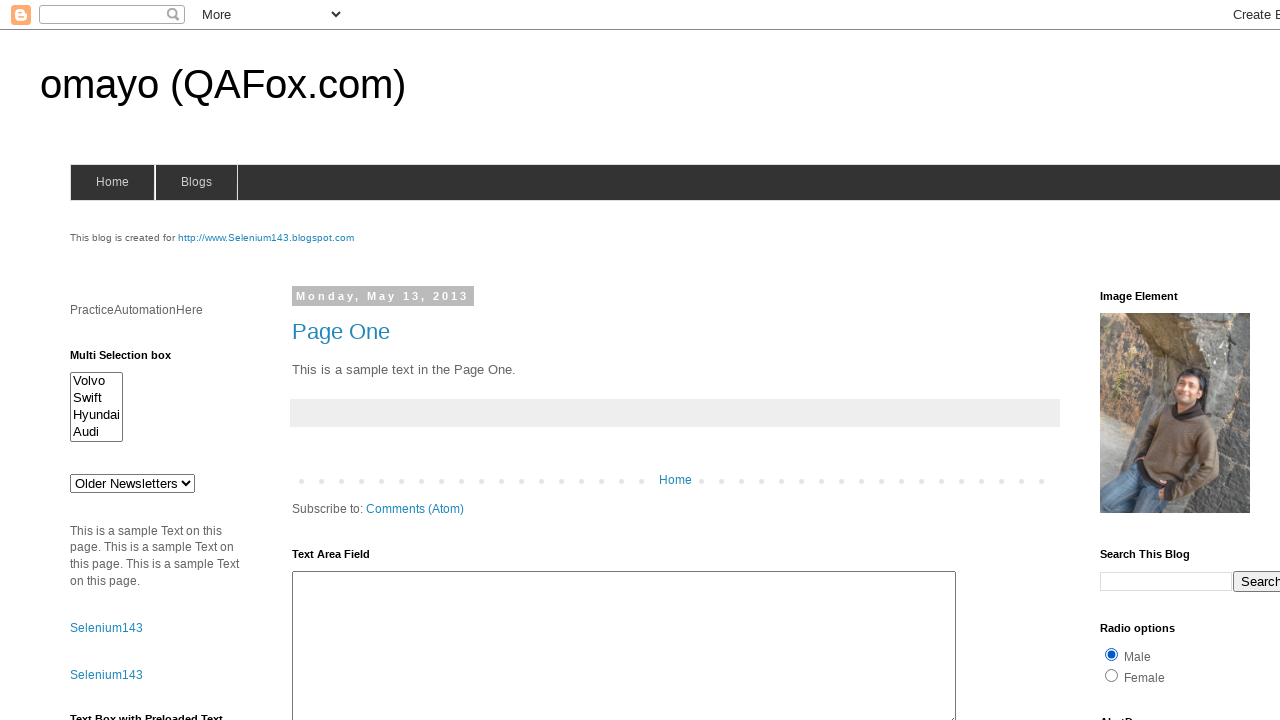

Checked final state of radio button: True
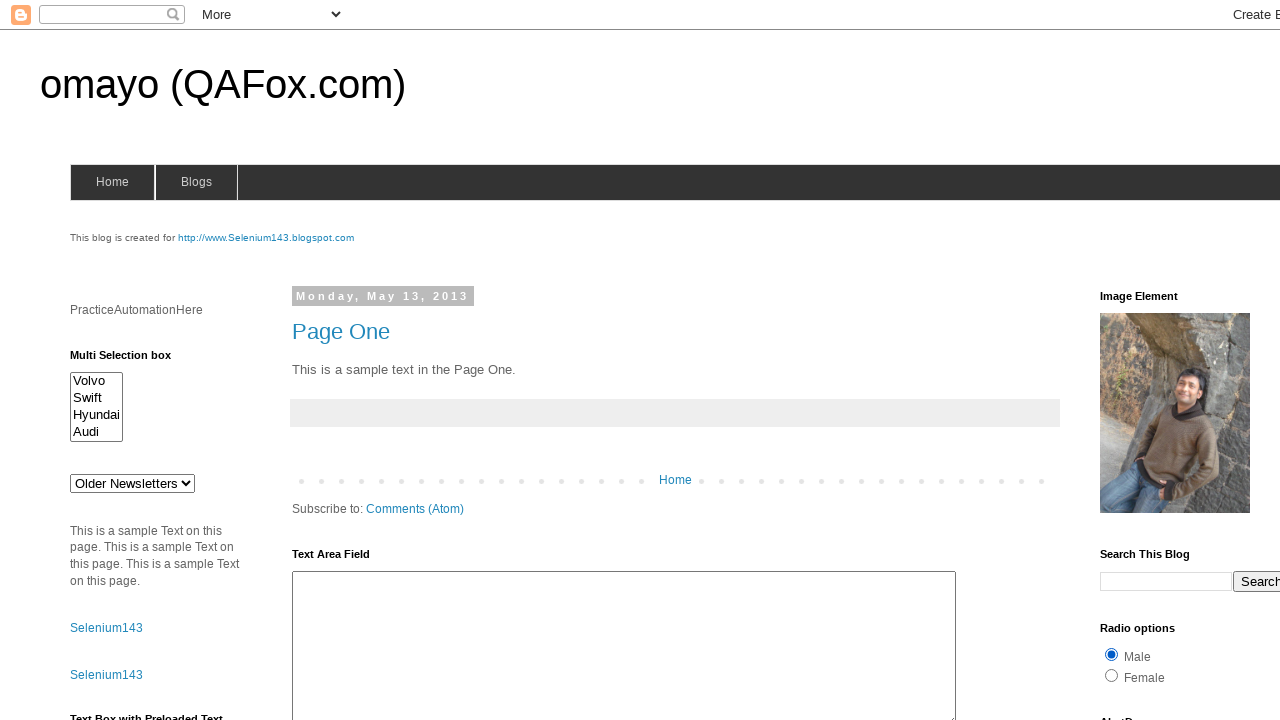

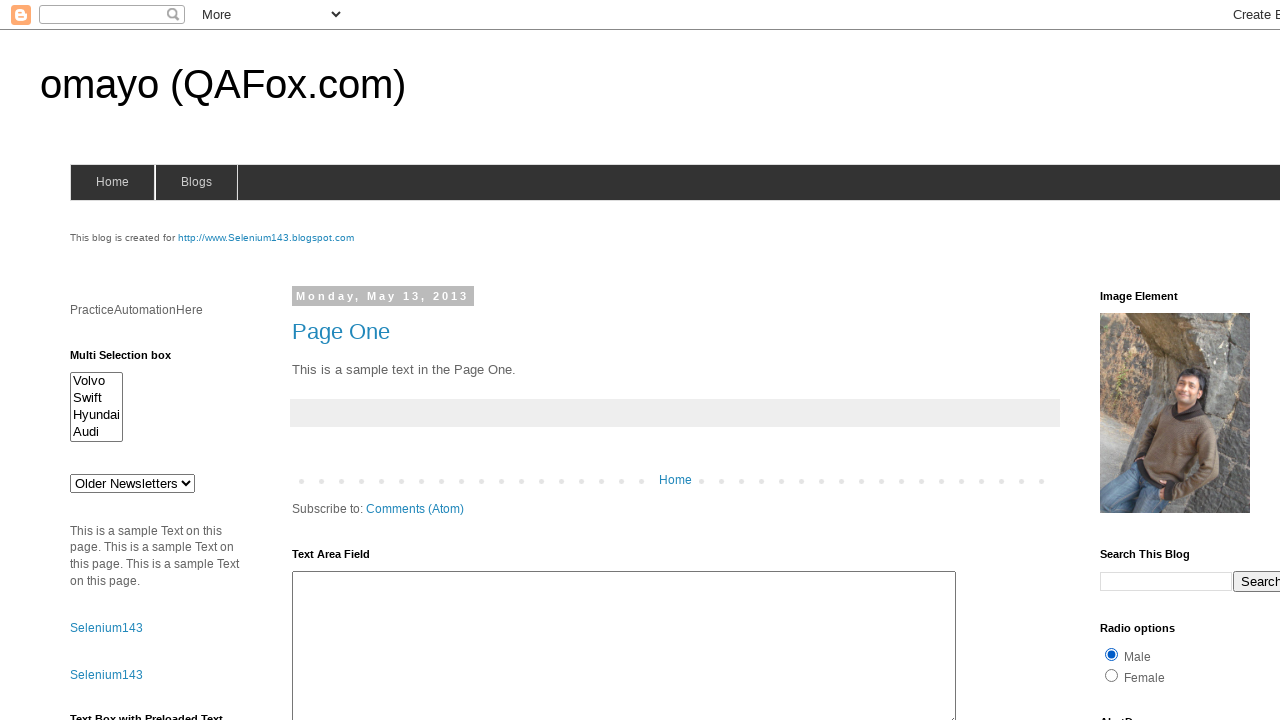